Tests browser navigation methods including back, forward, and refresh operations between two websites

Starting URL: https://www.selenium.dev/selenium/web/web-form.html

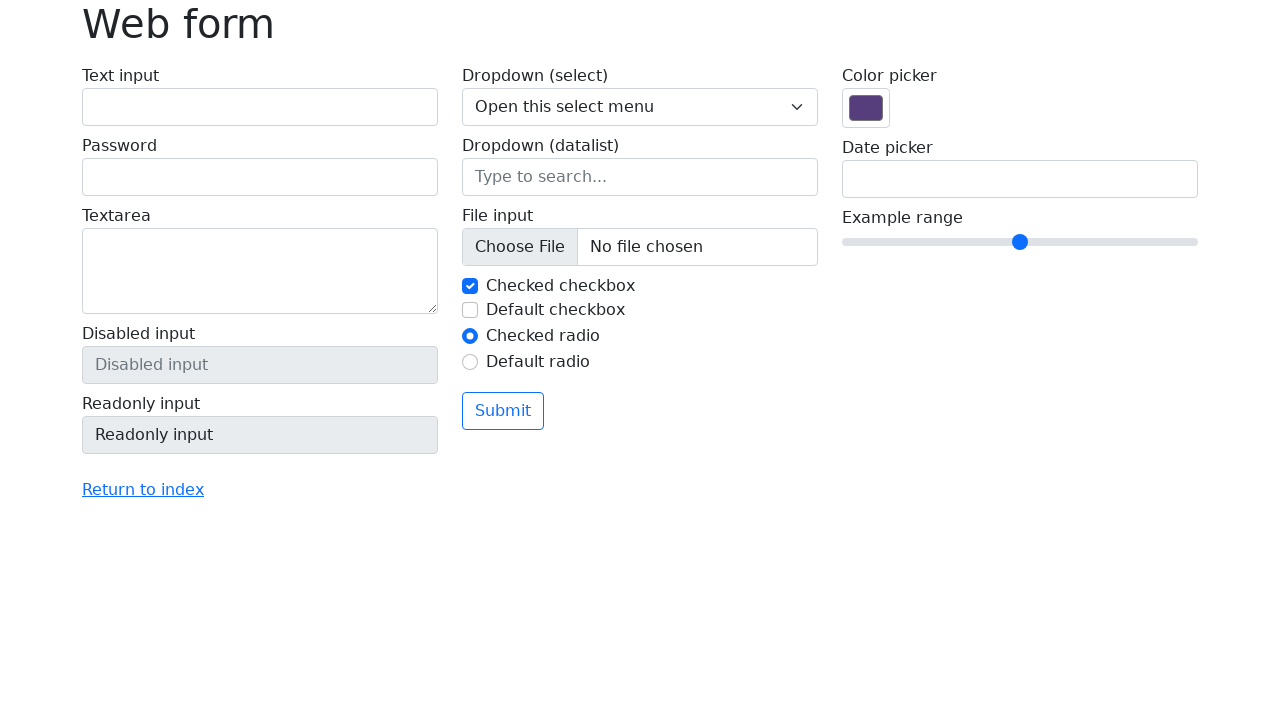

Navigated to https://the-internet.herokuapp.com
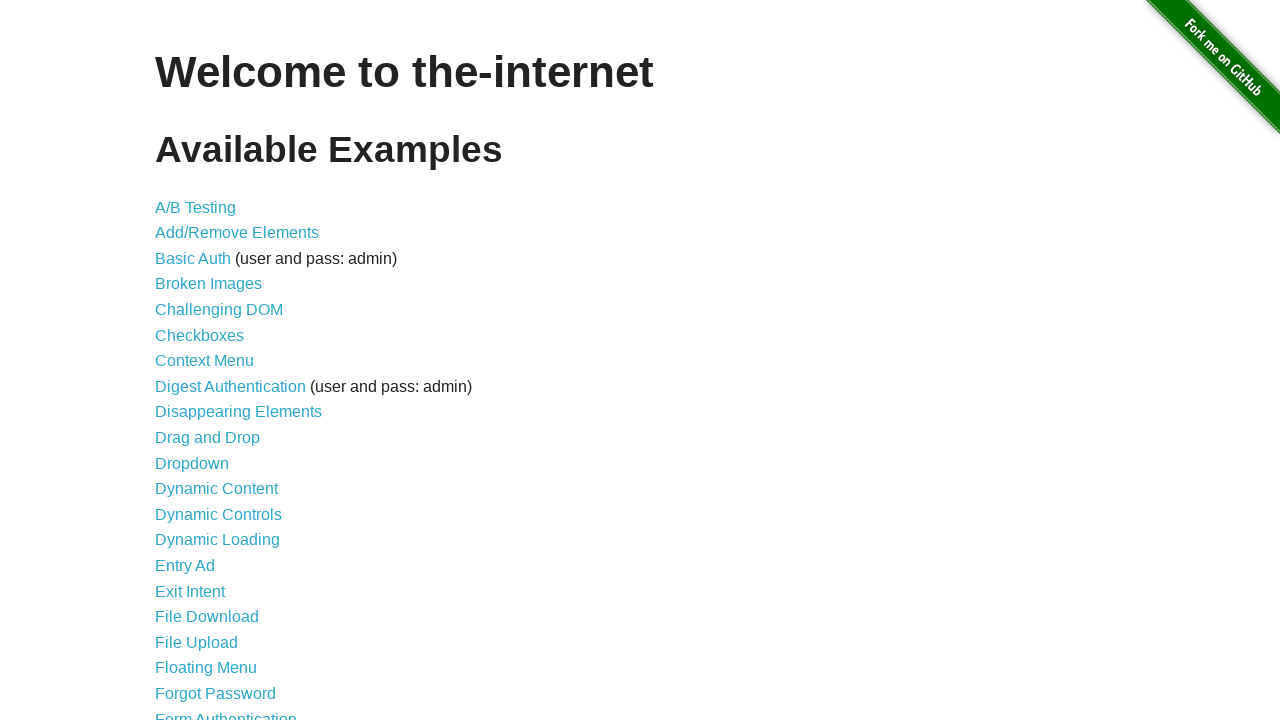

Navigated back to previous page (https://www.selenium.dev/selenium/web/web-form.html)
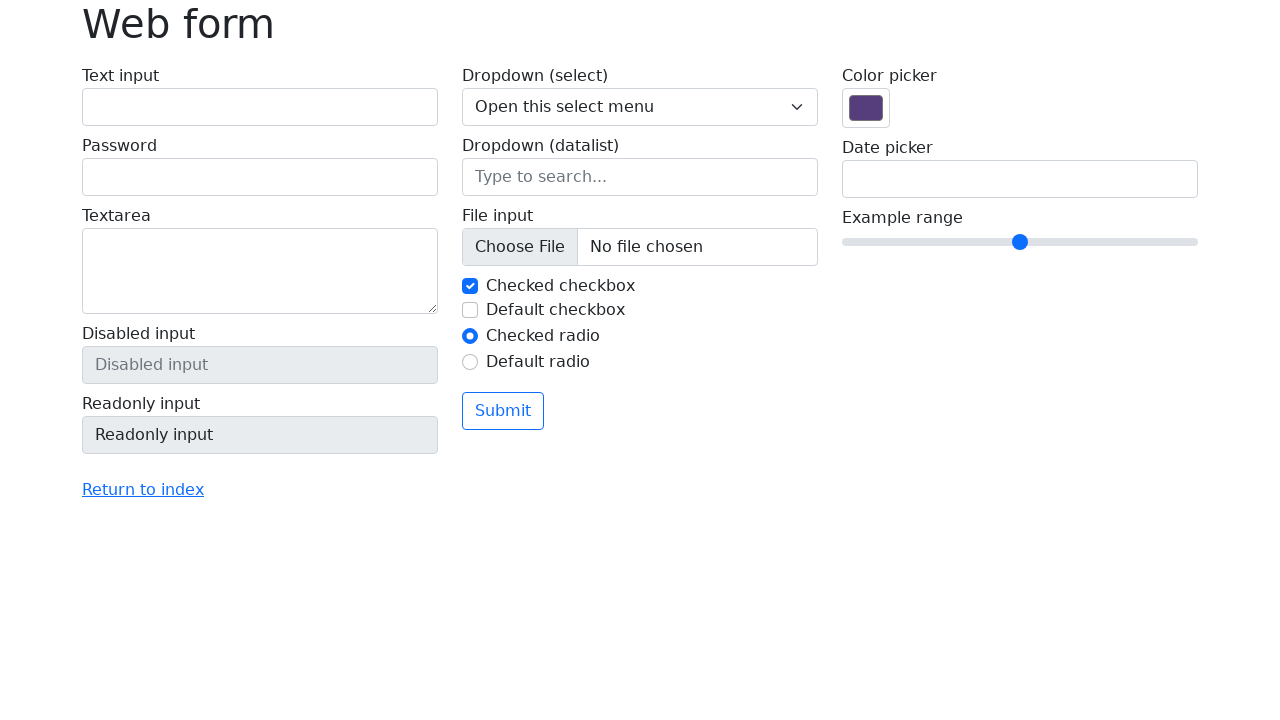

Navigated forward to next page (https://the-internet.herokuapp.com)
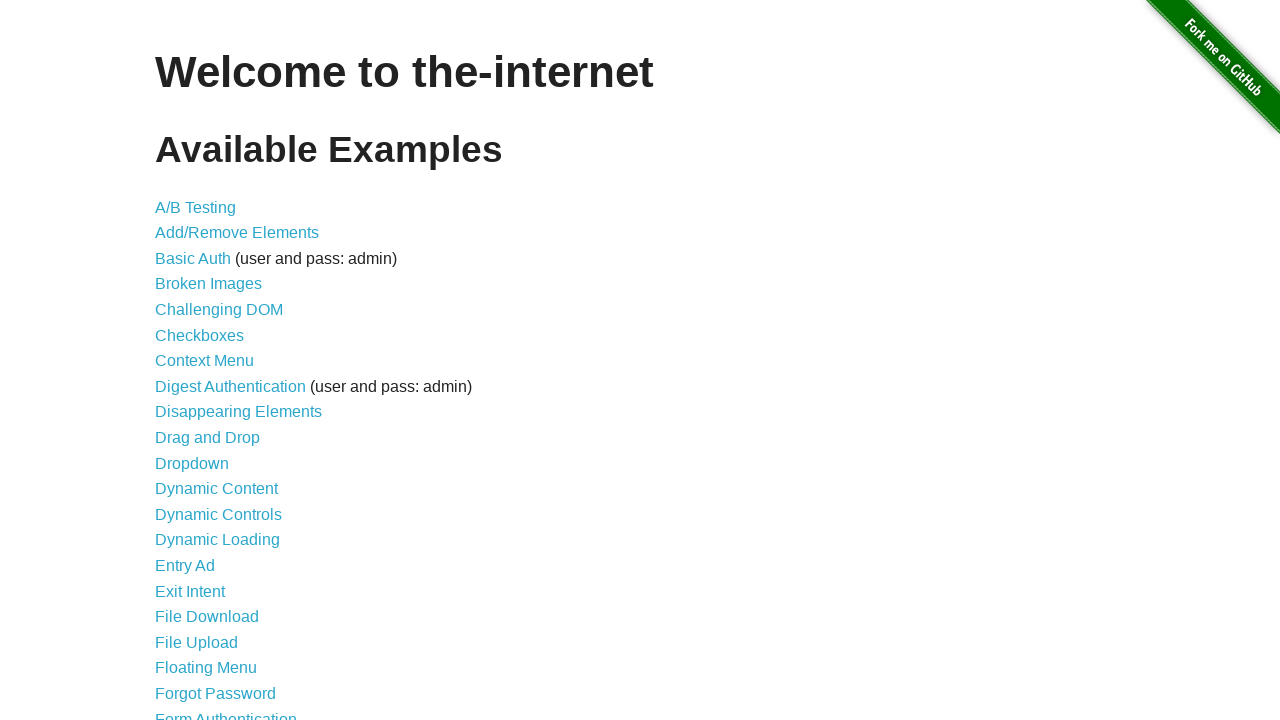

Refreshed current page
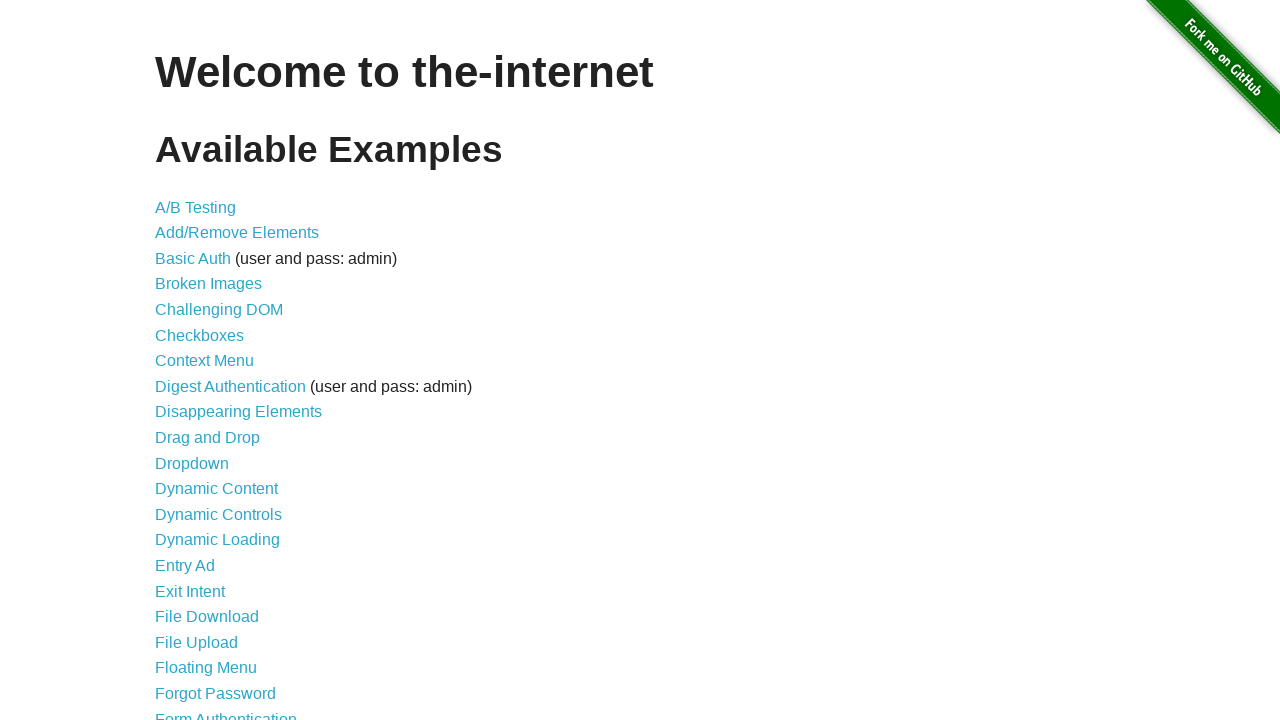

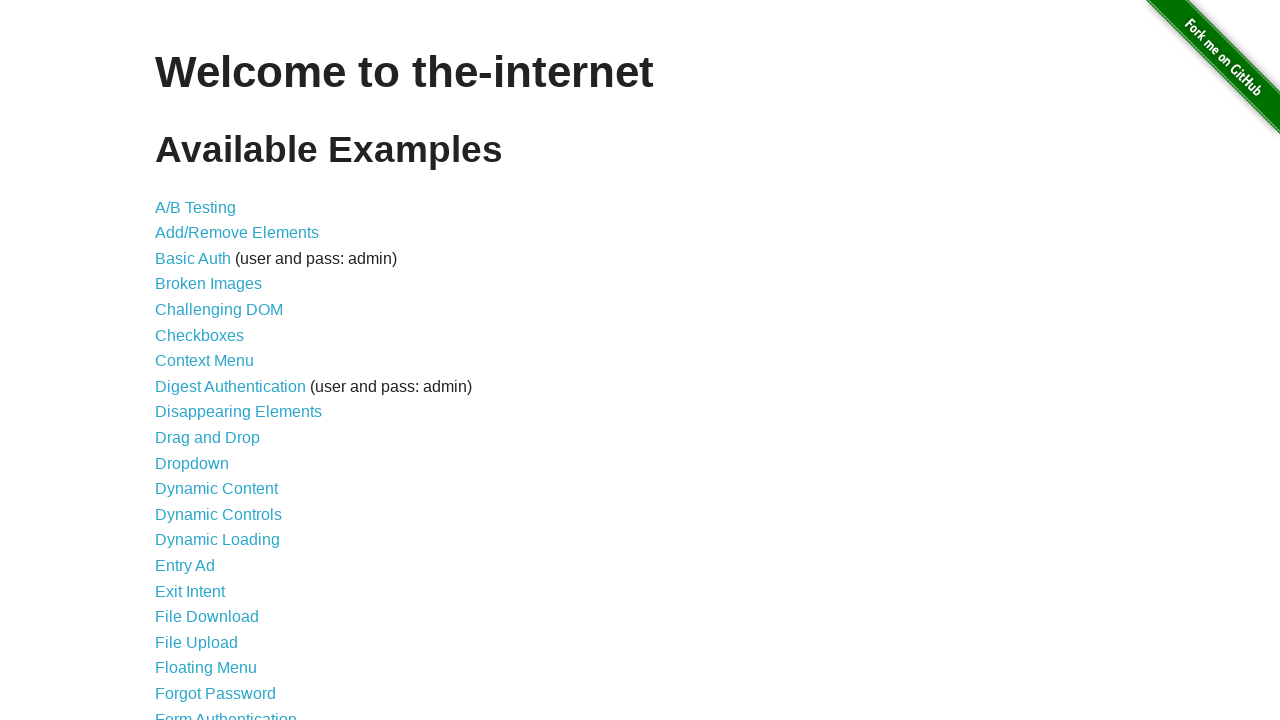